Tests window switching functionality by clicking a link that opens a new window, verifying content in both windows, and switching between them

Starting URL: https://the-internet.herokuapp.com/windows

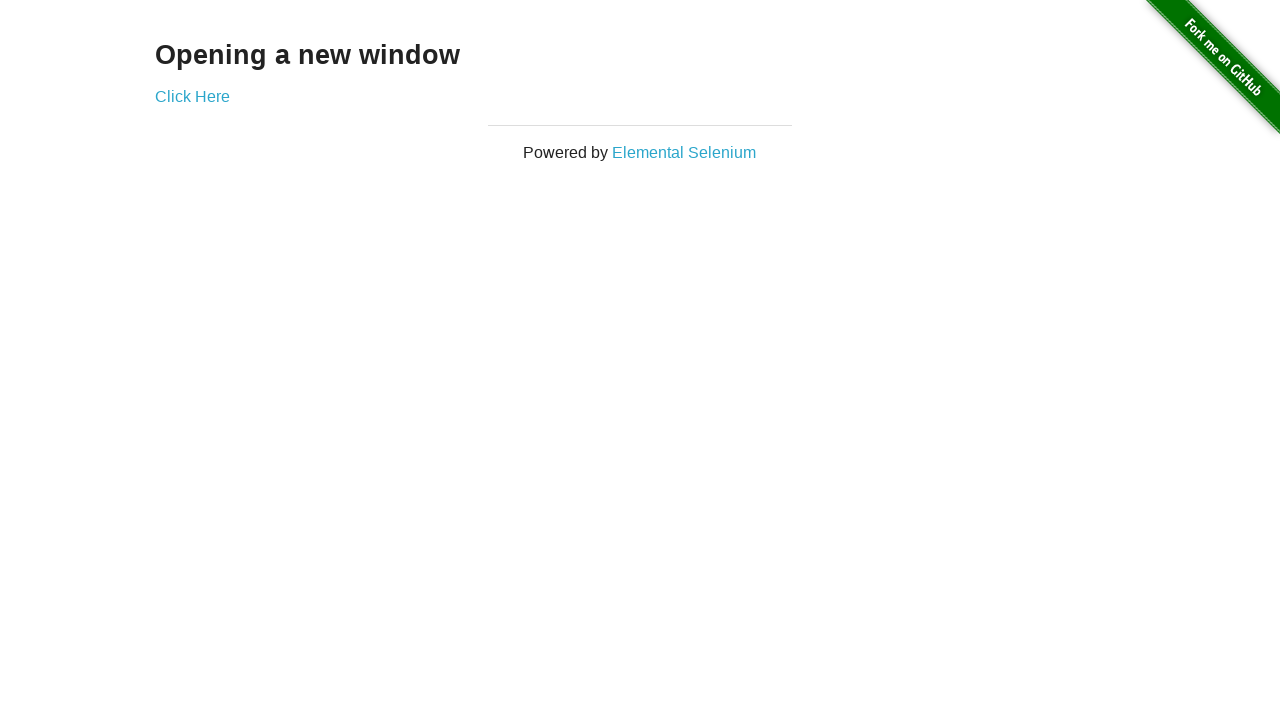

Retrieved text content from h3 element on first page
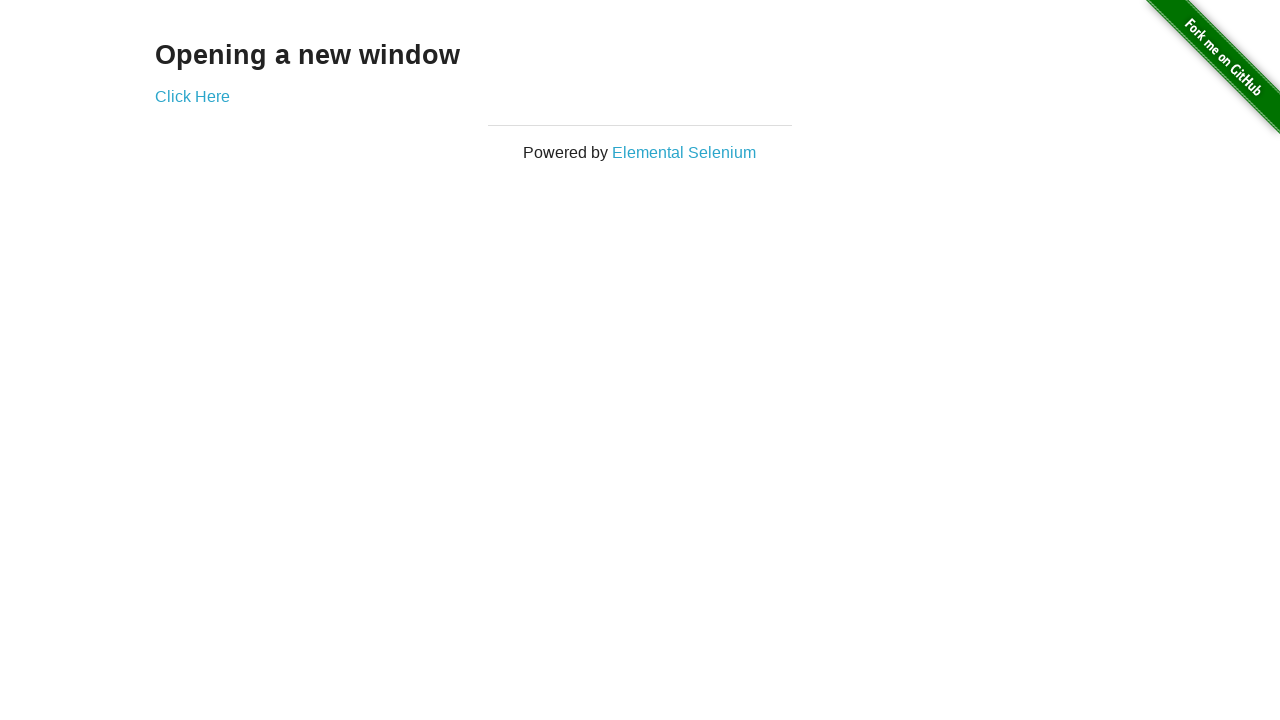

Verified first page h3 text is 'Opening a new window'
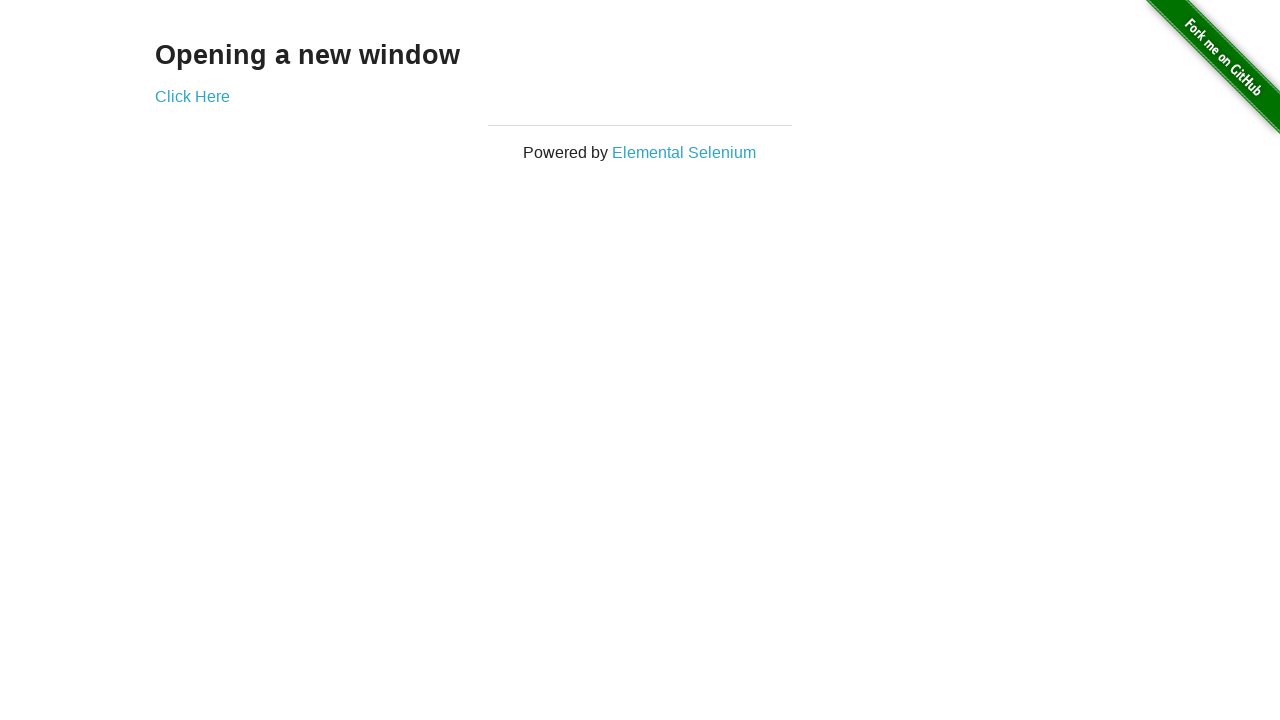

Verified first page title is 'The Internet'
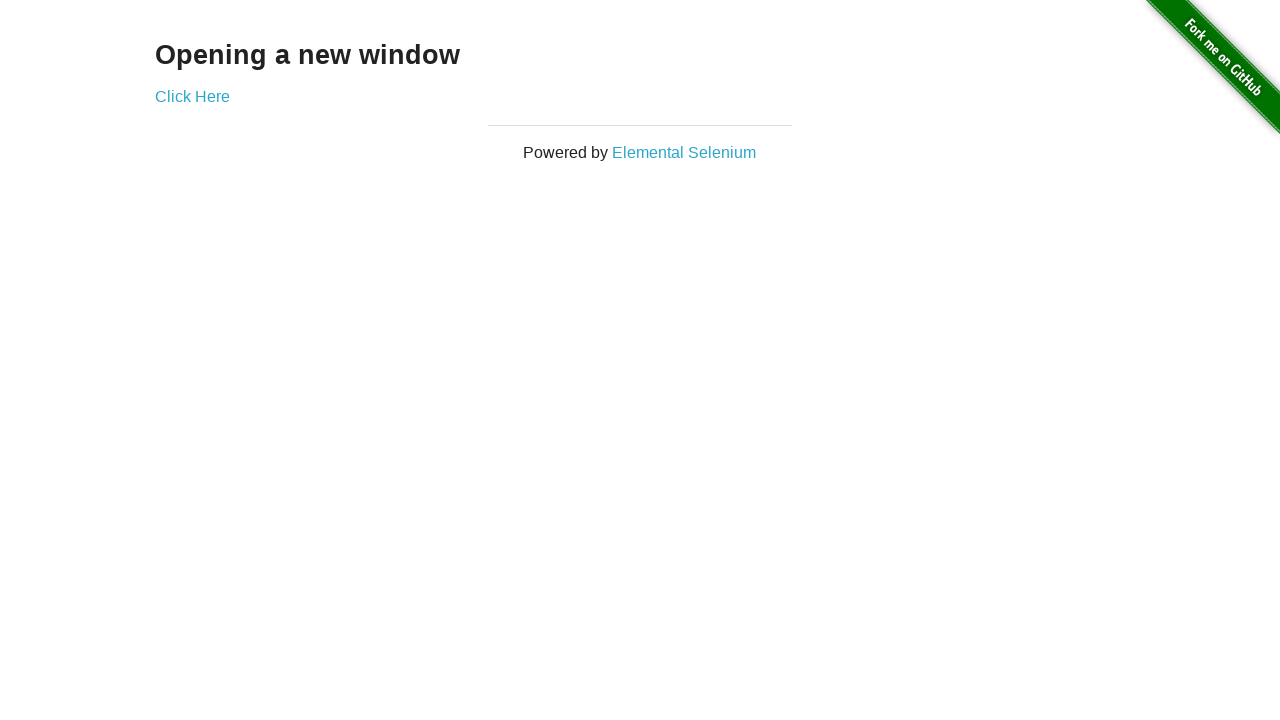

Clicked 'Click Here' link to open new window at (192, 96) on text=Click Here
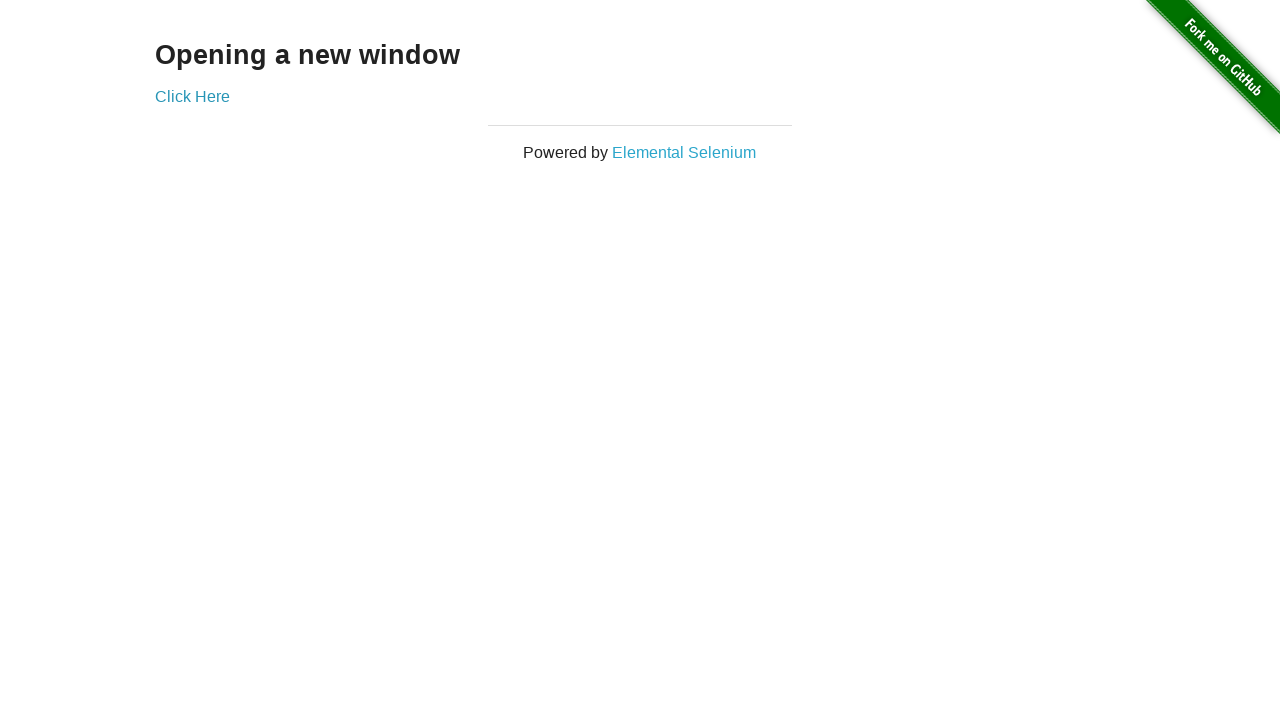

New window opened and captured
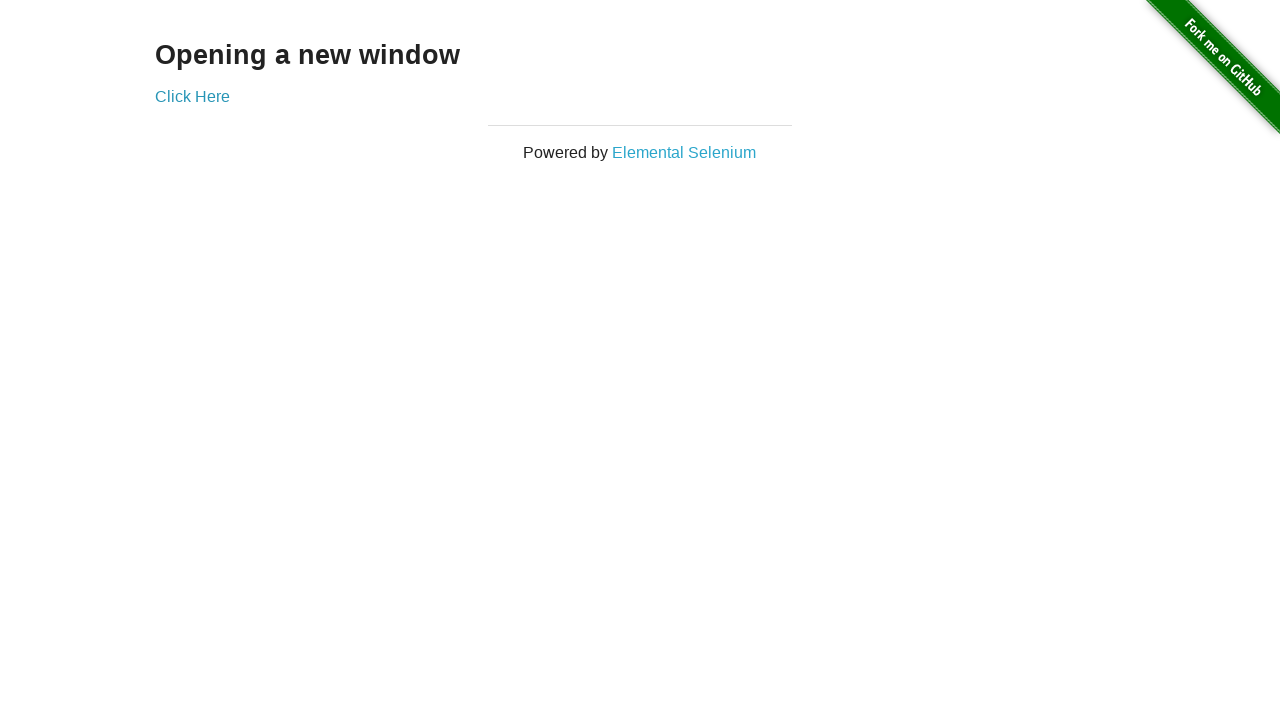

Waited for new window to load
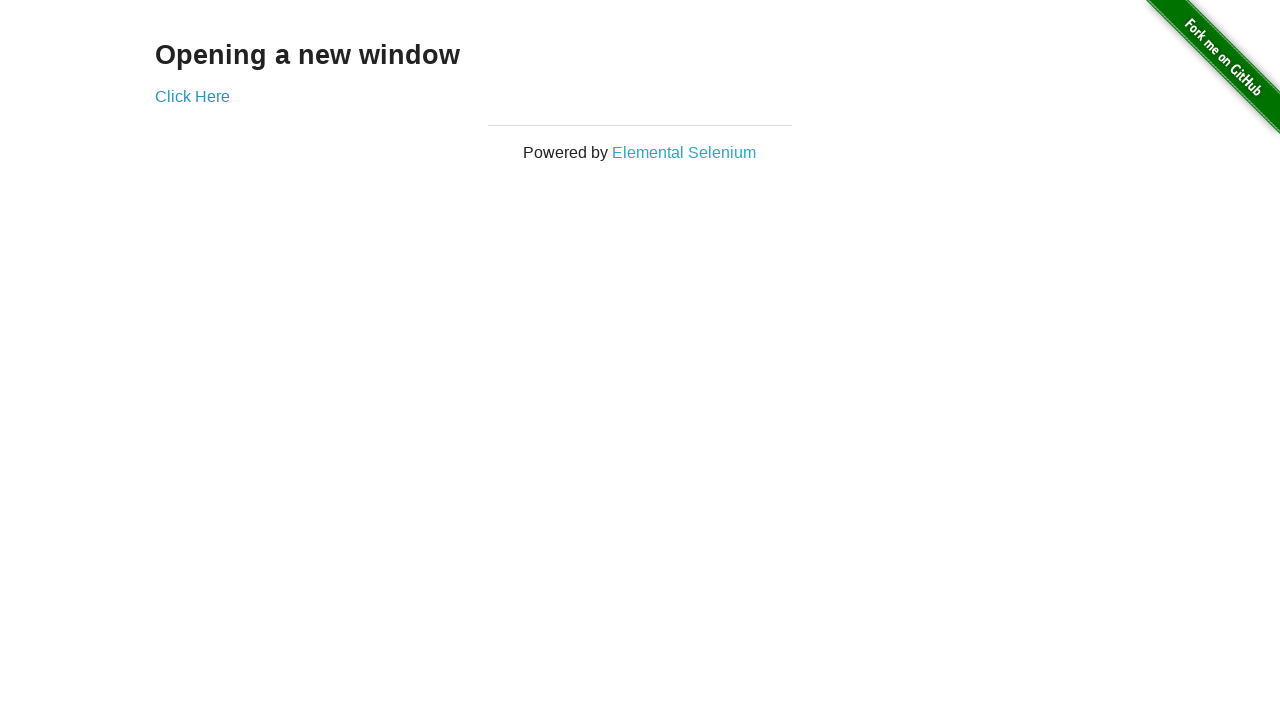

Verified new window title is 'New Window'
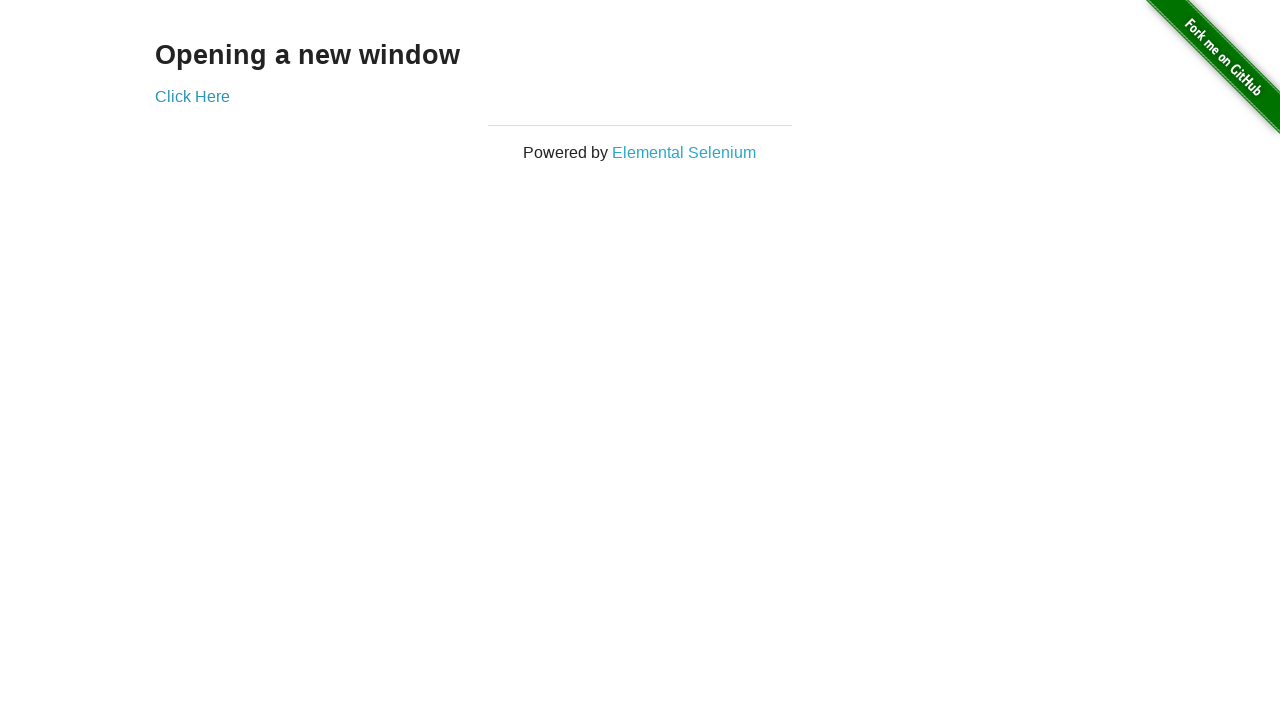

Retrieved text content from h3 element in new window
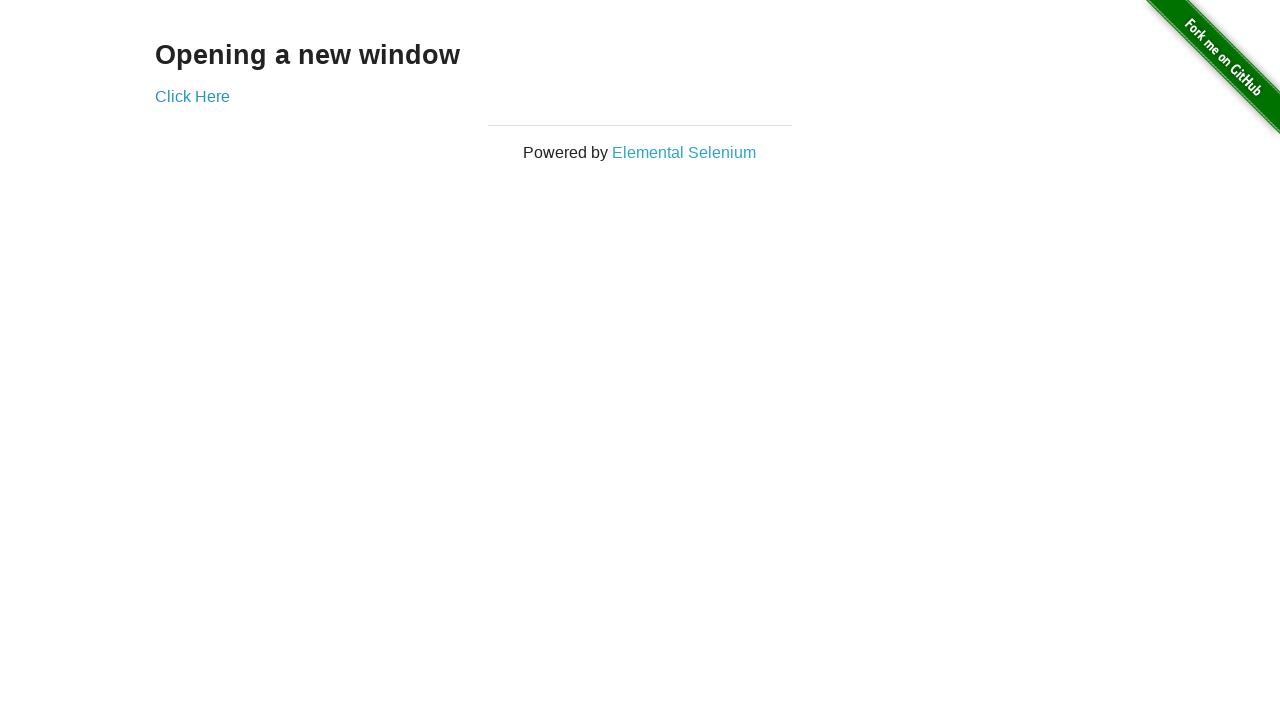

Verified new window h3 text is 'New Window'
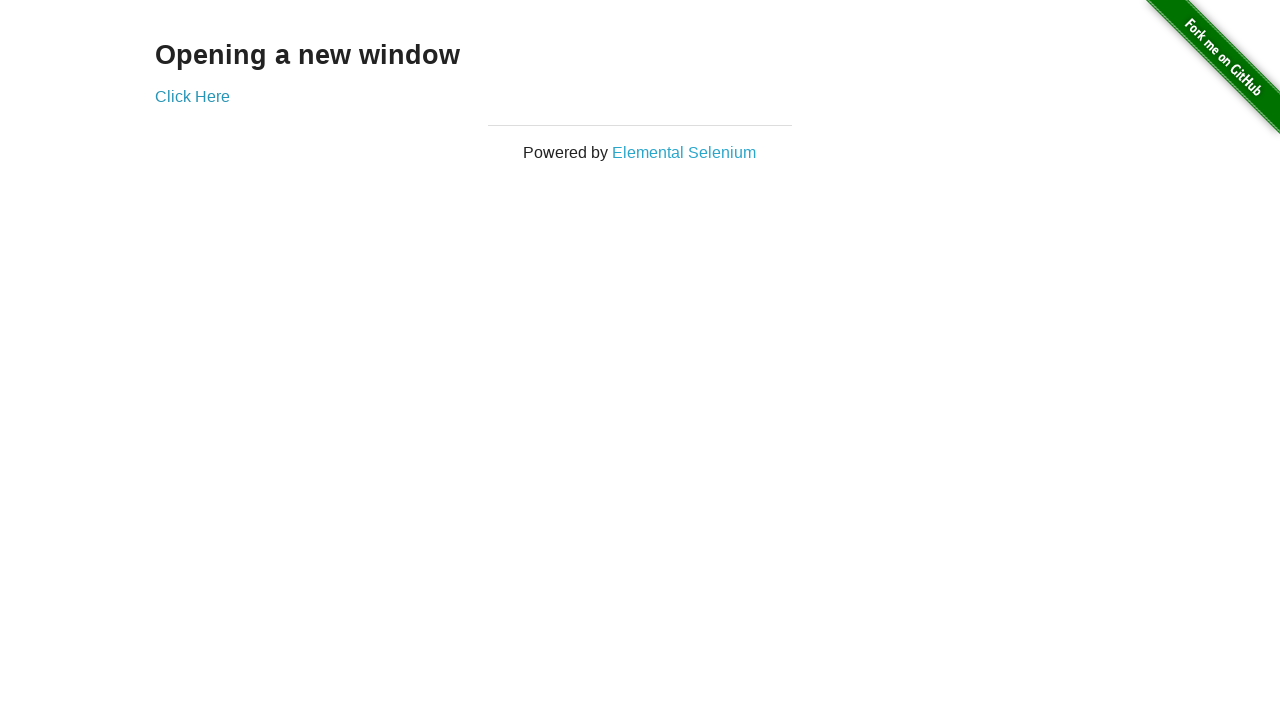

Switched back to original window
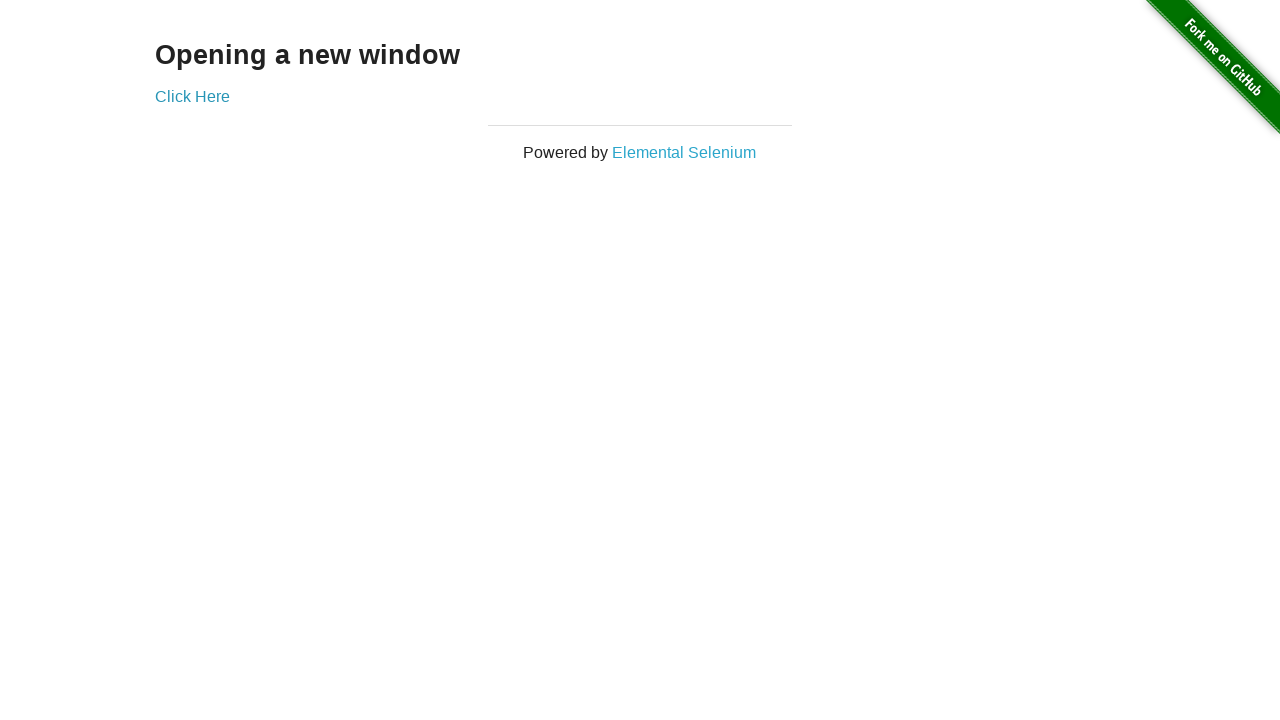

Verified original window title is still 'The Internet'
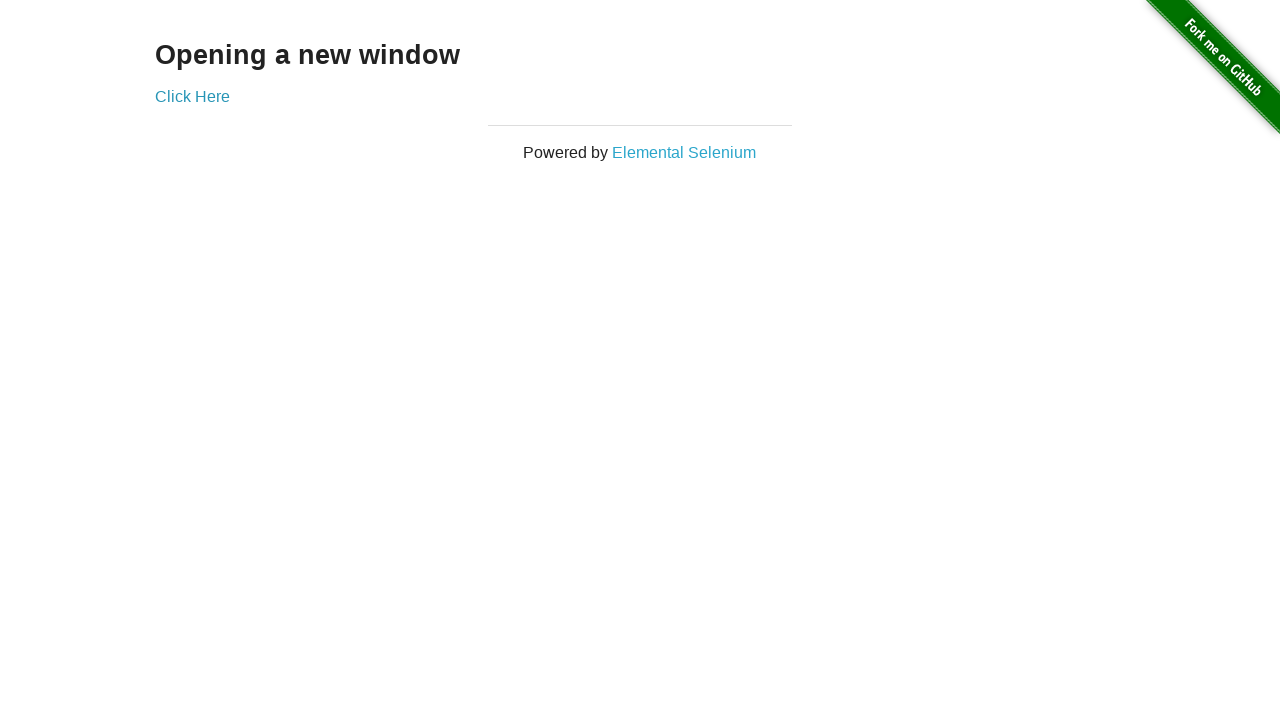

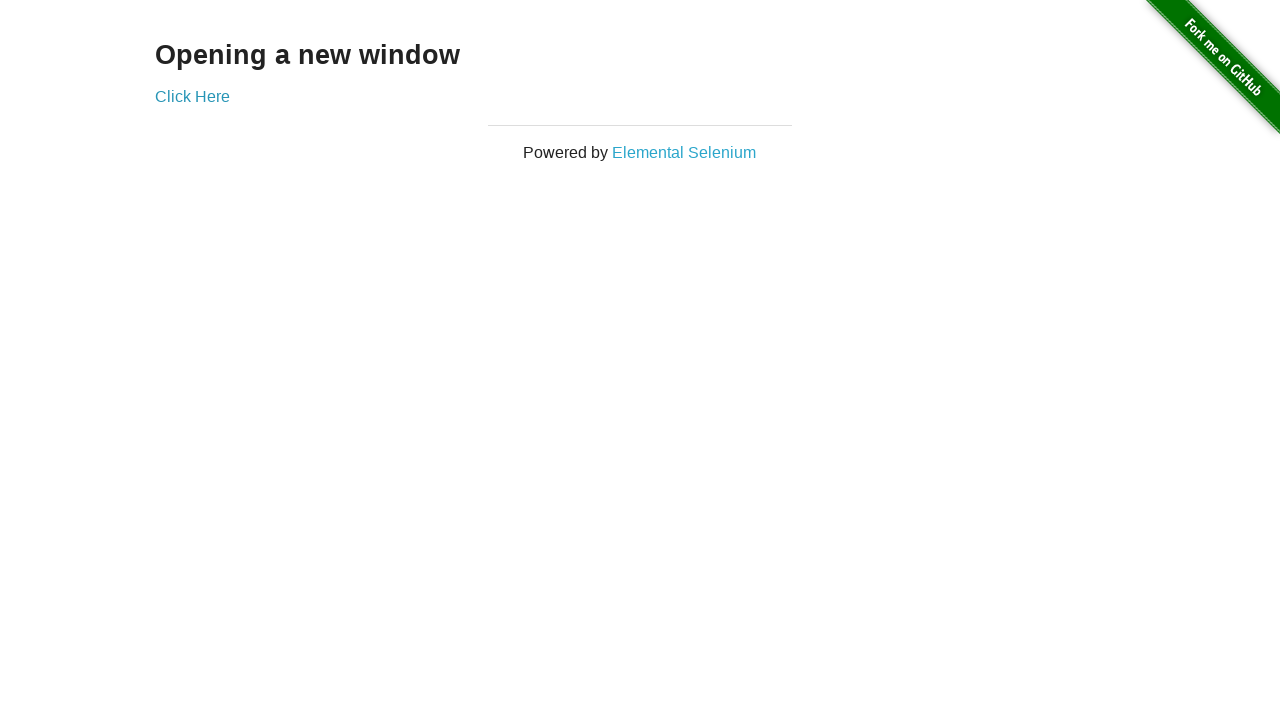